Tests data persistence by adding todos, completing one, and reloading the page

Starting URL: https://demo.playwright.dev/todomvc

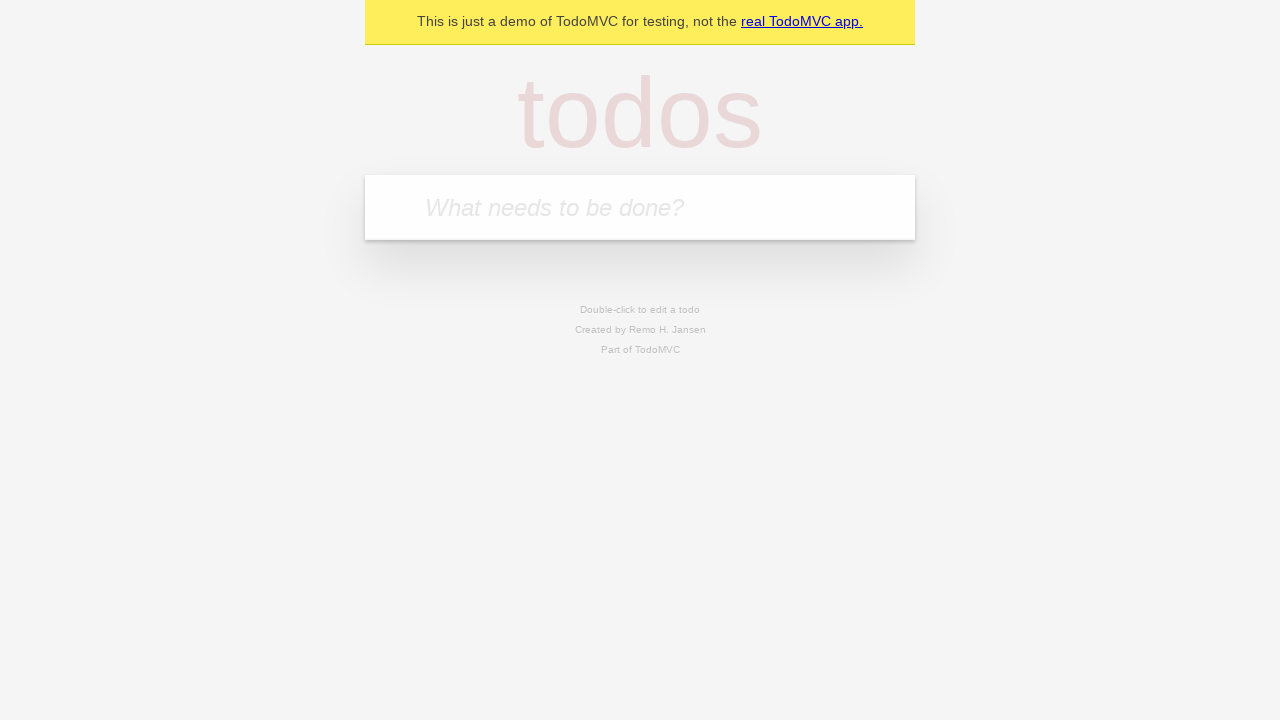

Filled todo input with 'buy some cheese' on internal:attr=[placeholder="What needs to be done?"i]
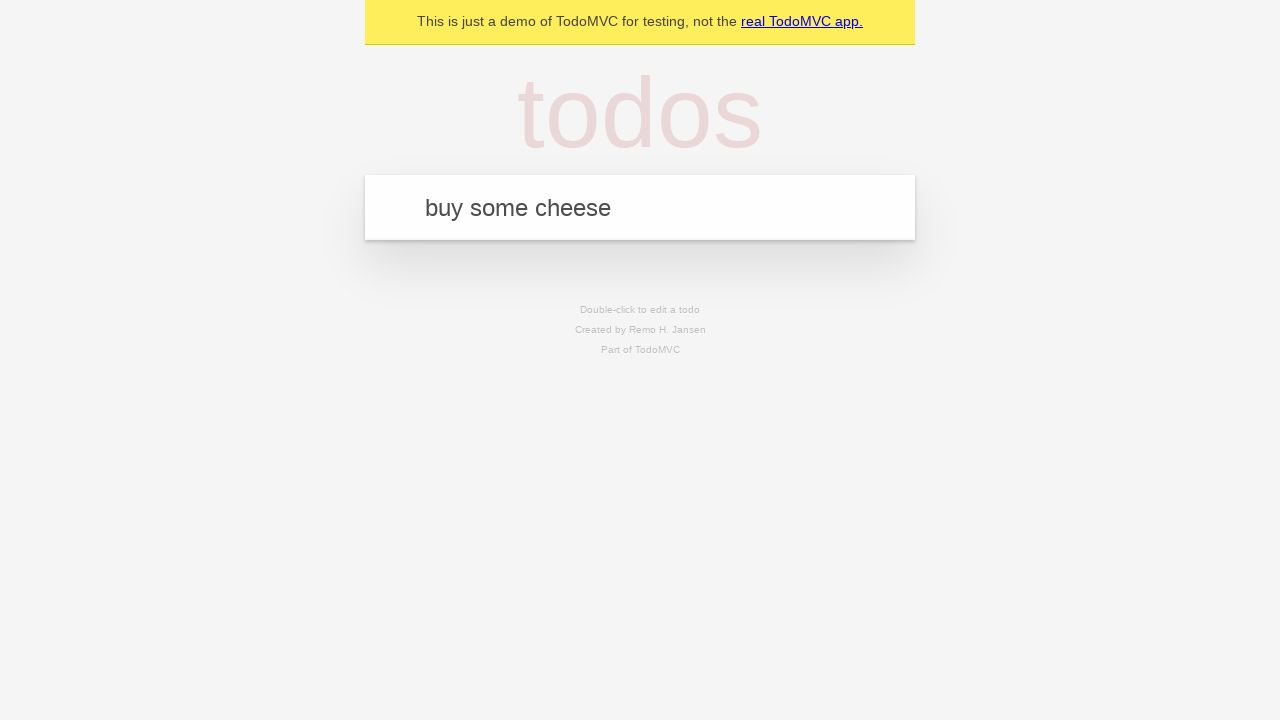

Pressed Enter to add first todo on internal:attr=[placeholder="What needs to be done?"i]
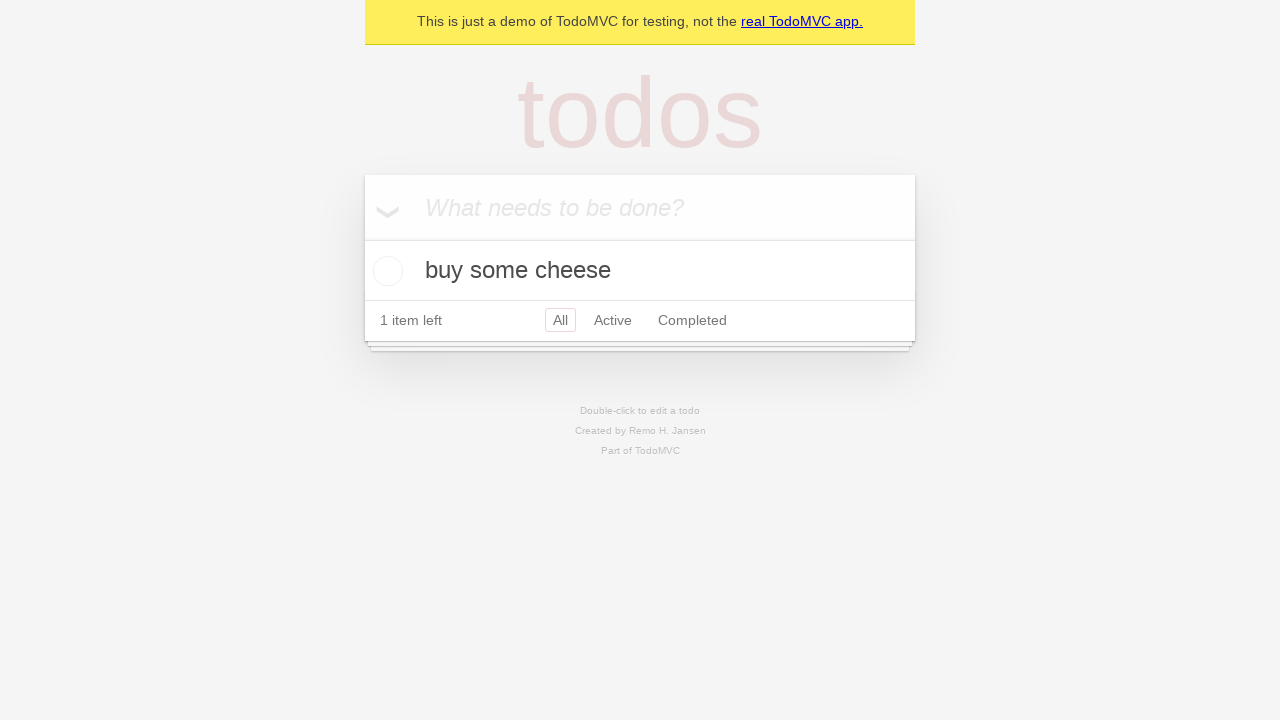

Filled todo input with 'feed the cat' on internal:attr=[placeholder="What needs to be done?"i]
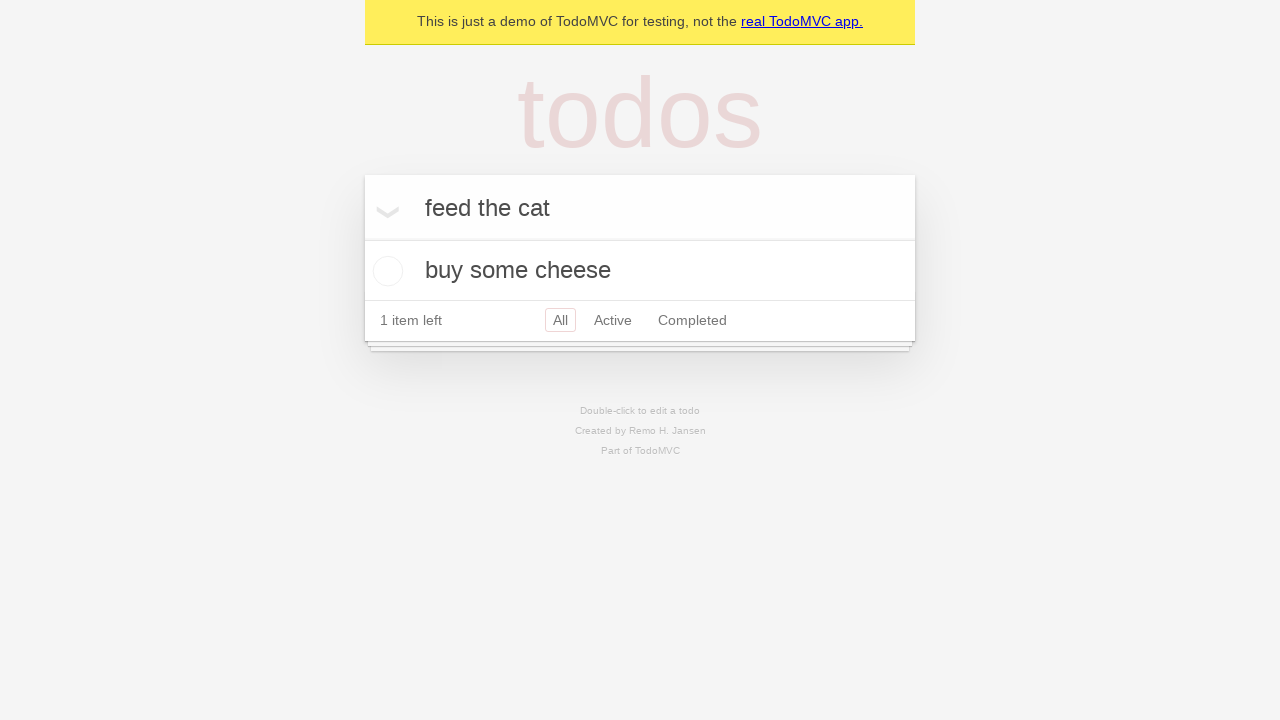

Pressed Enter to add second todo on internal:attr=[placeholder="What needs to be done?"i]
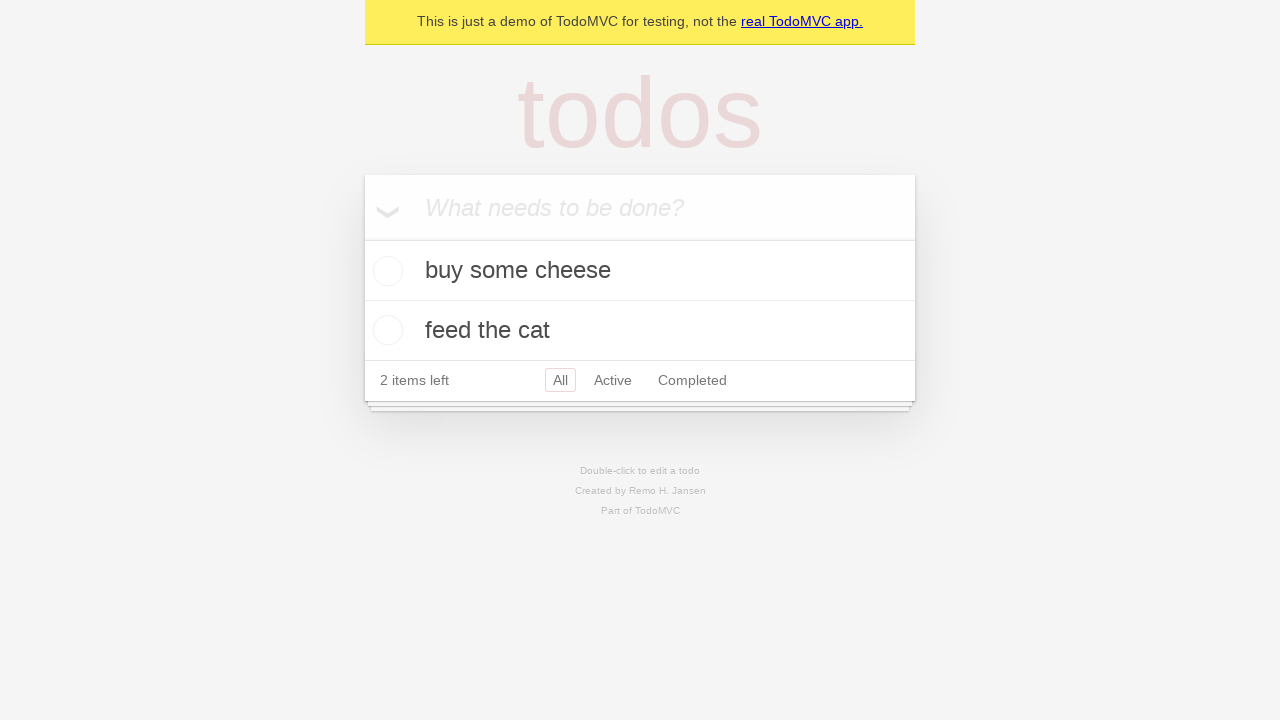

Todo items loaded on page
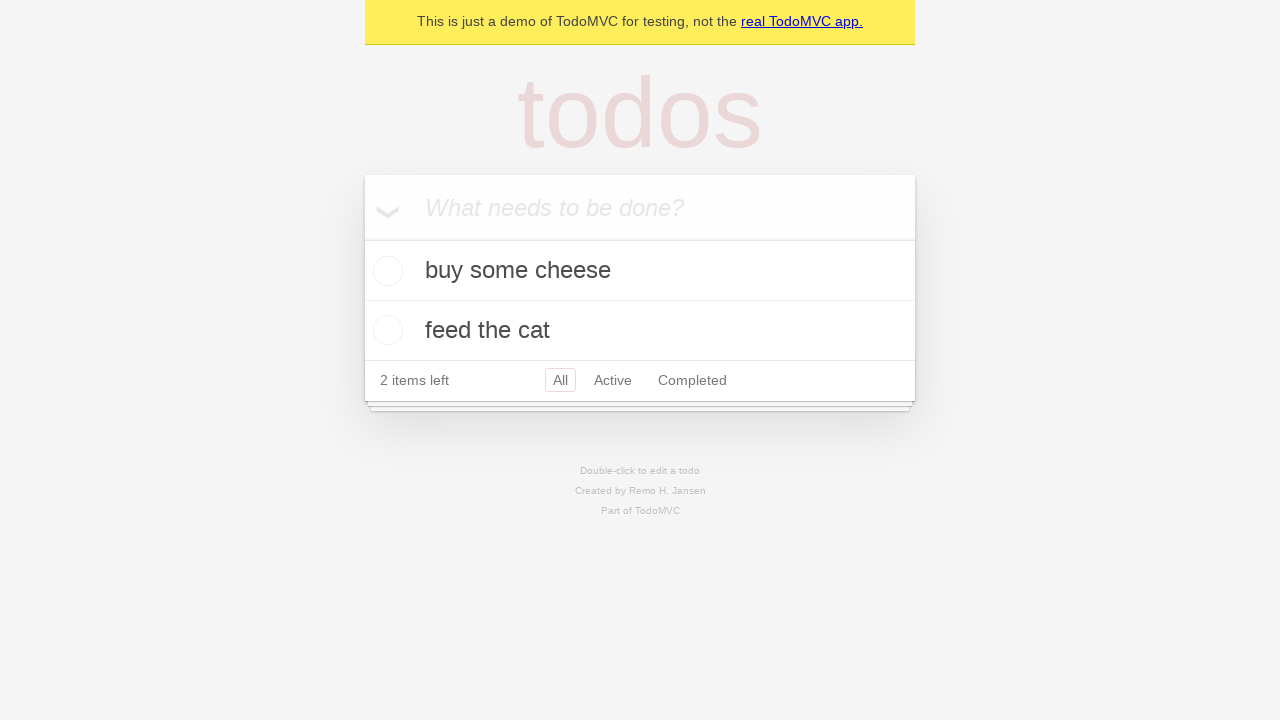

Checked checkbox on first todo to mark as complete at (385, 271) on internal:testid=[data-testid="todo-item"s] >> nth=0 >> internal:role=checkbox
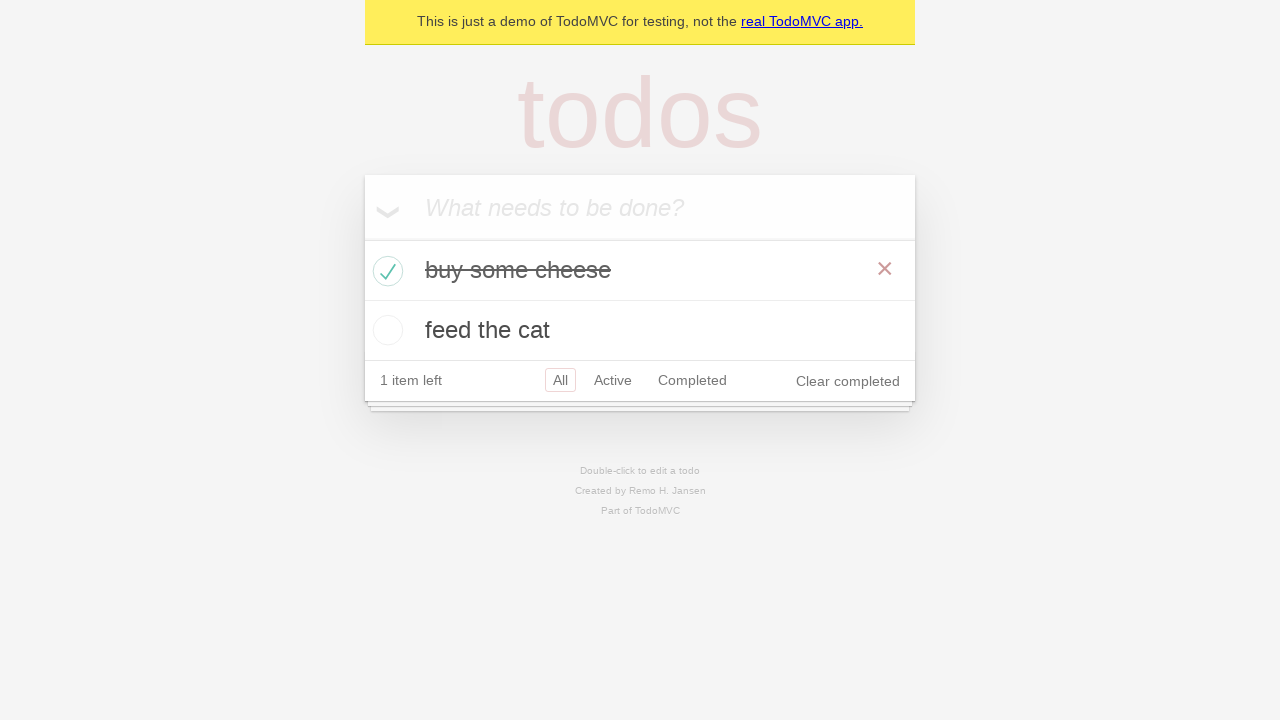

Reloaded page to test data persistence
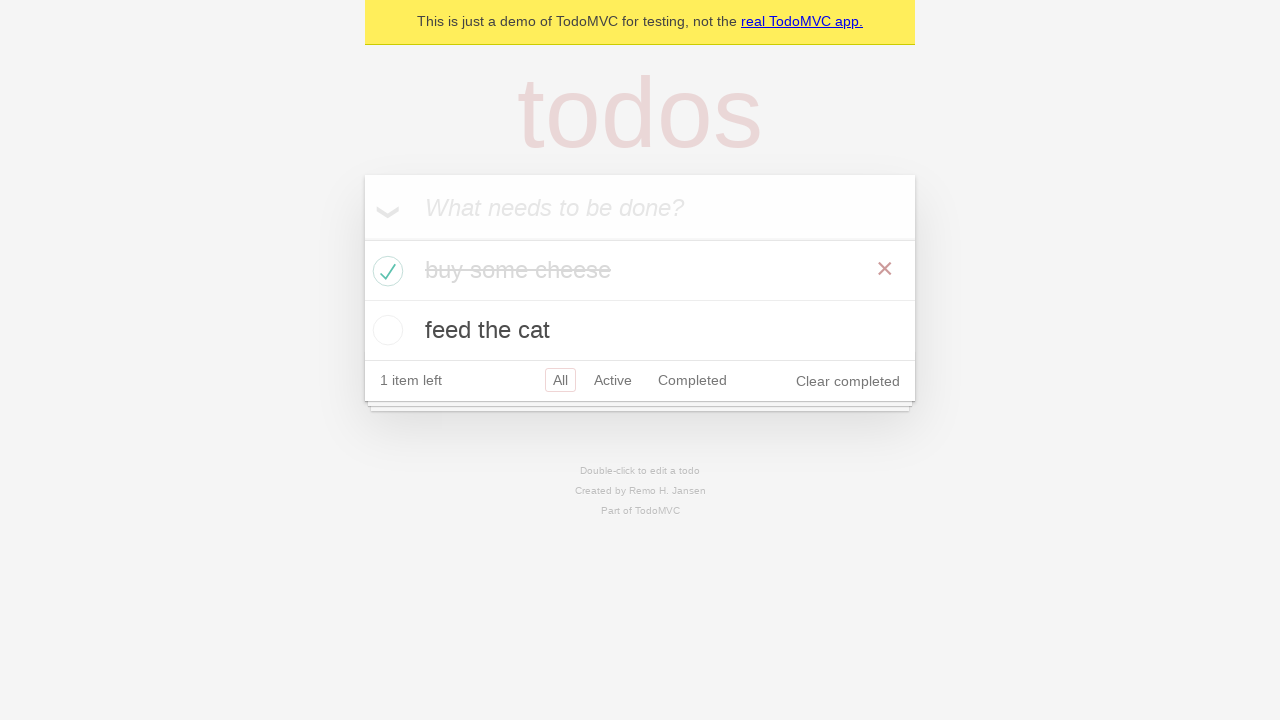

Todo items reloaded after page refresh
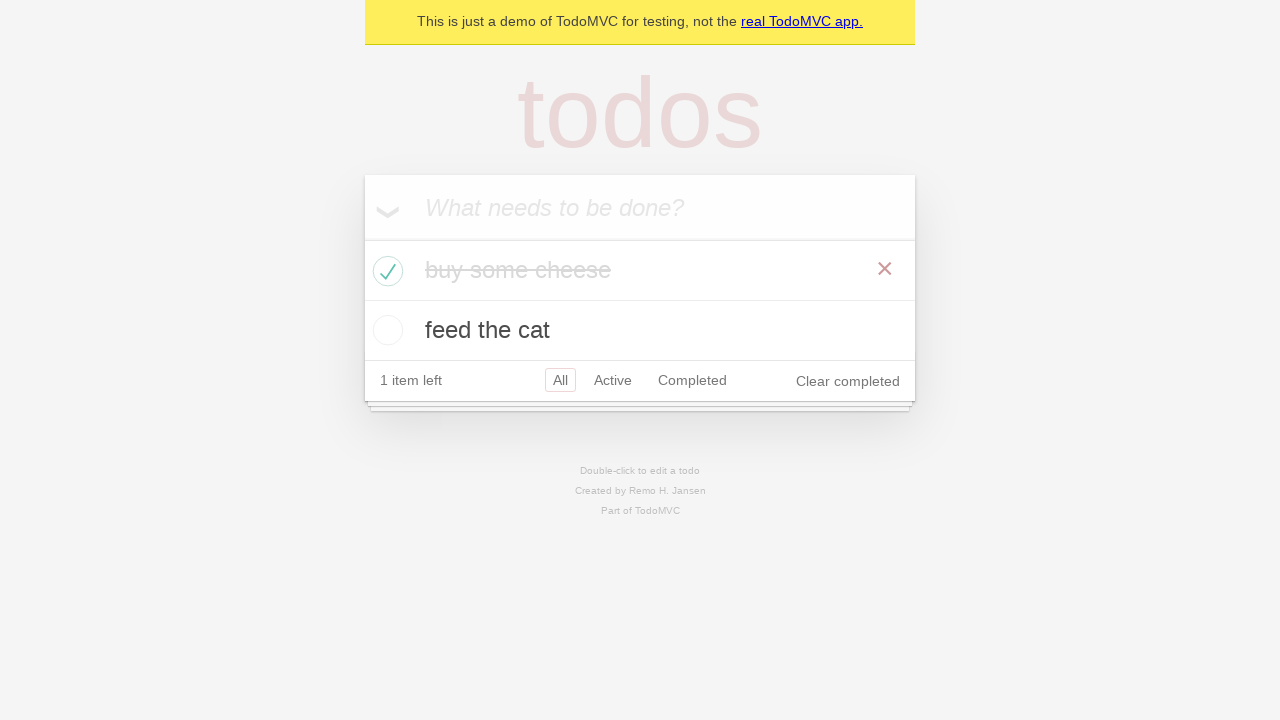

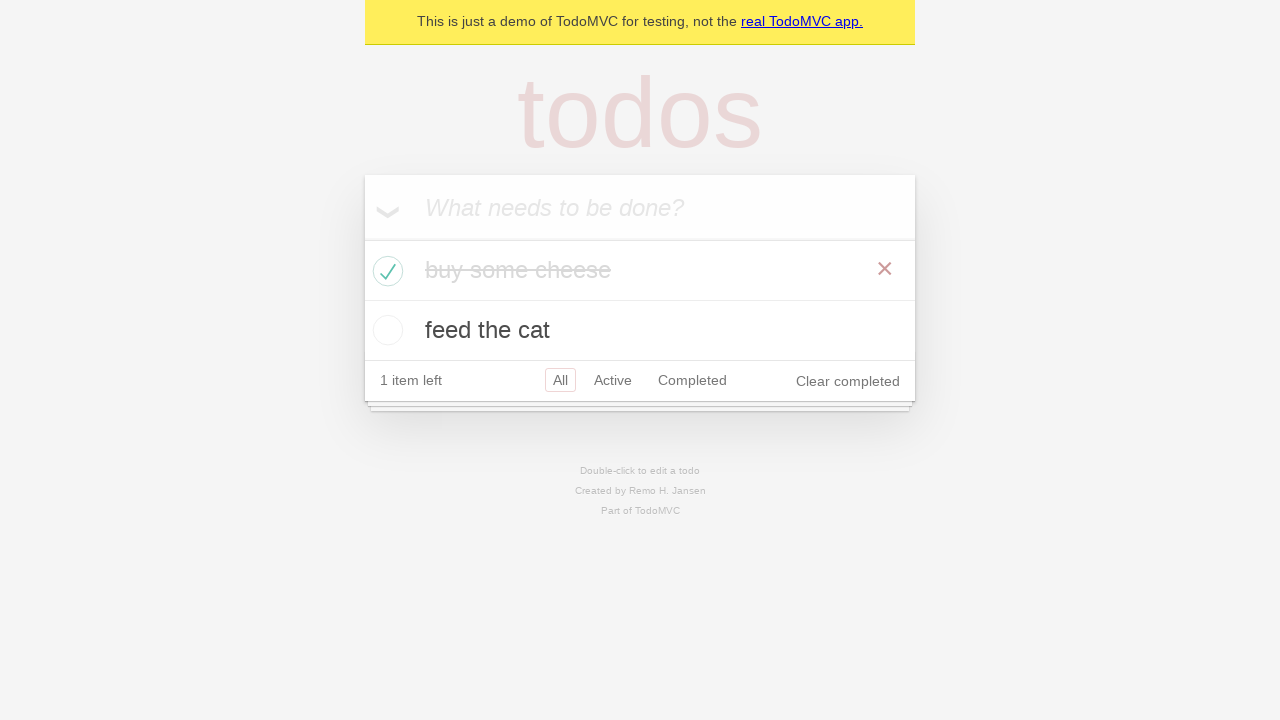